Tests clearing the complete state of all items by toggling all on then off

Starting URL: https://demo.playwright.dev/todomvc

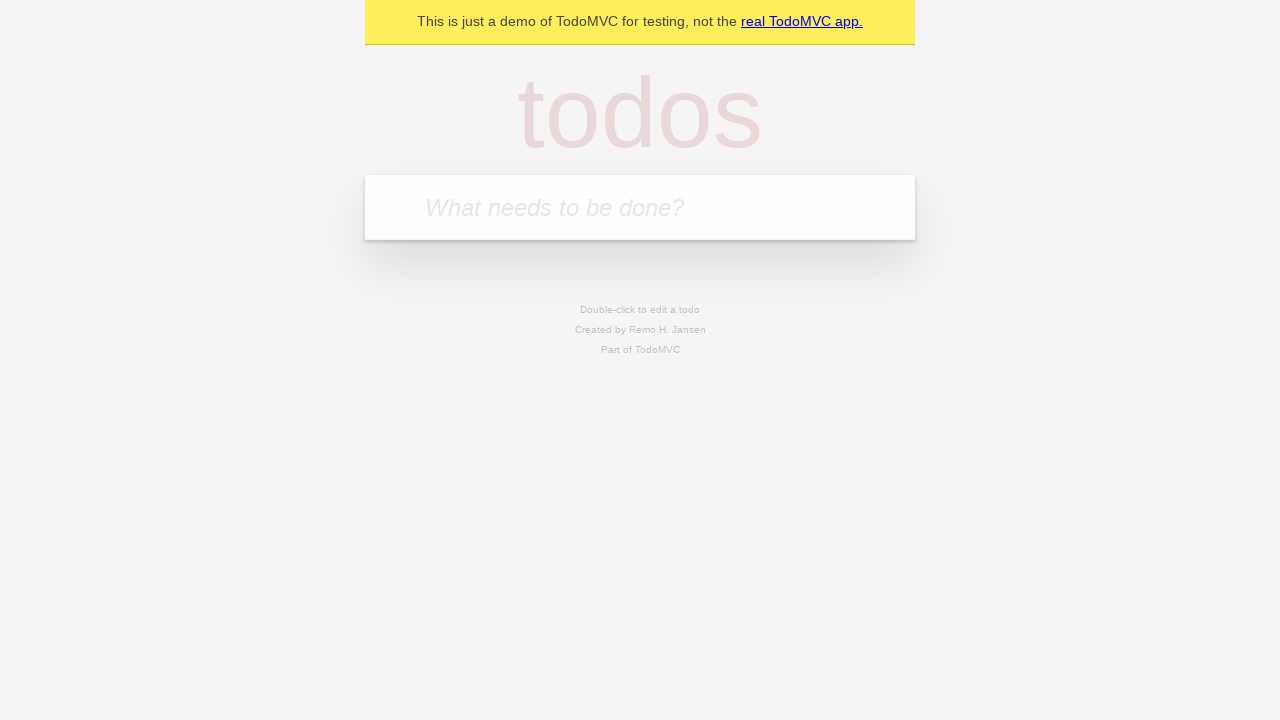

Filled todo input with 'buy some cheese' on internal:attr=[placeholder="What needs to be done?"i]
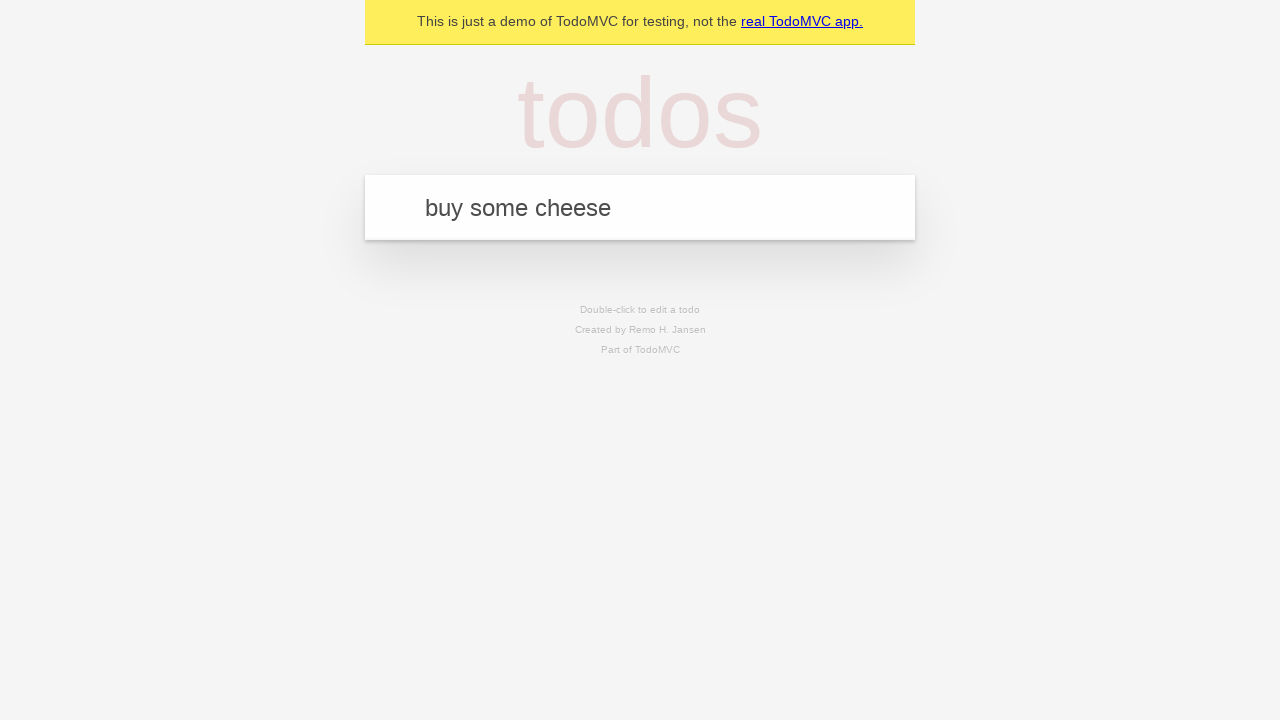

Pressed Enter to create first todo on internal:attr=[placeholder="What needs to be done?"i]
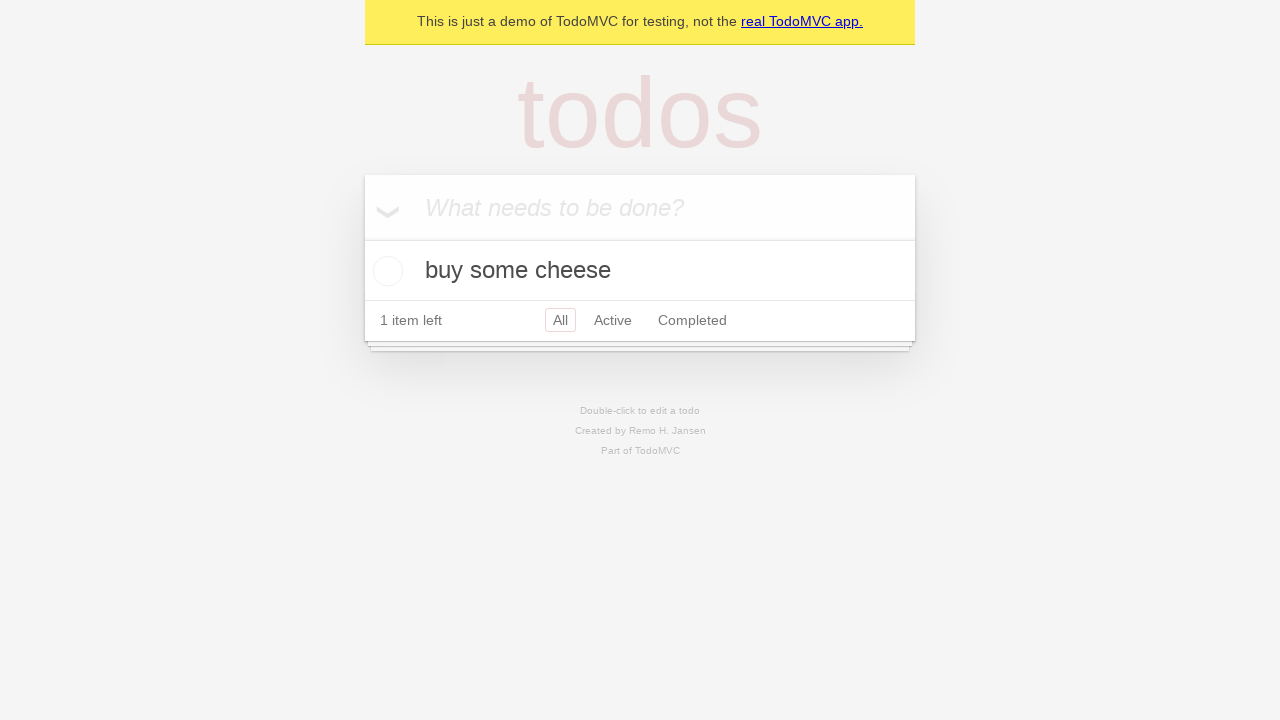

Filled todo input with 'feed the cat' on internal:attr=[placeholder="What needs to be done?"i]
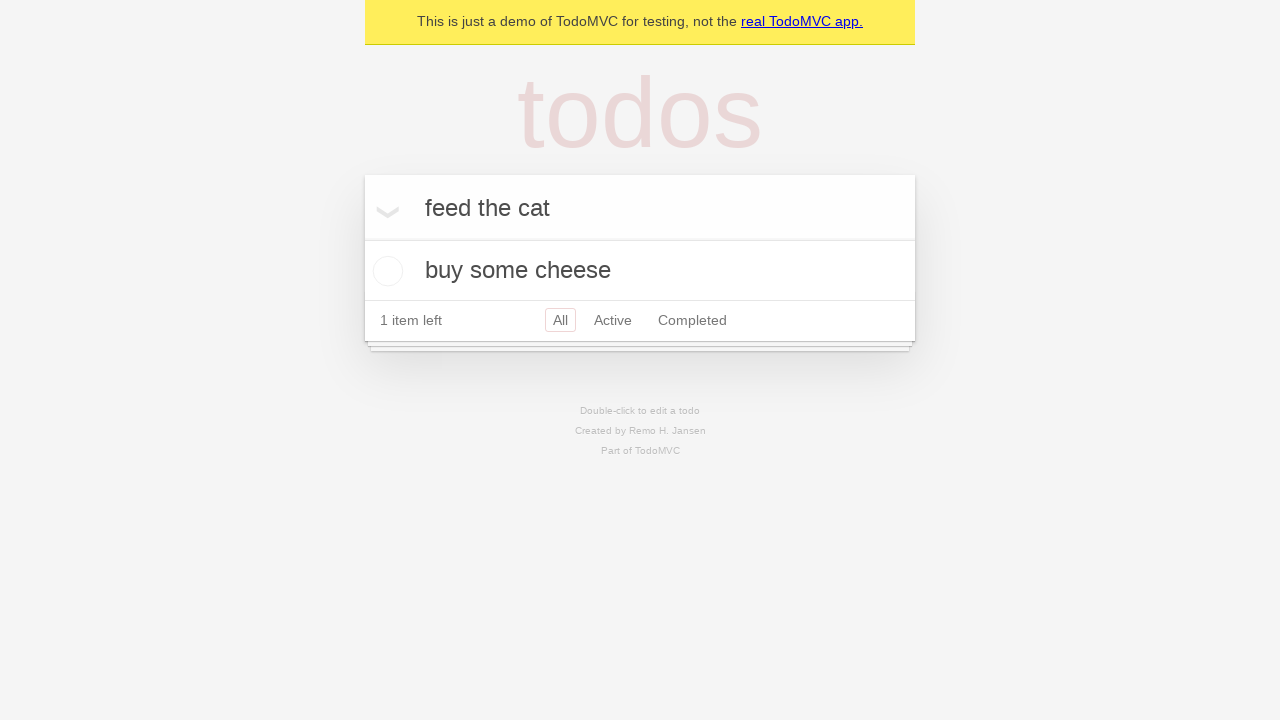

Pressed Enter to create second todo on internal:attr=[placeholder="What needs to be done?"i]
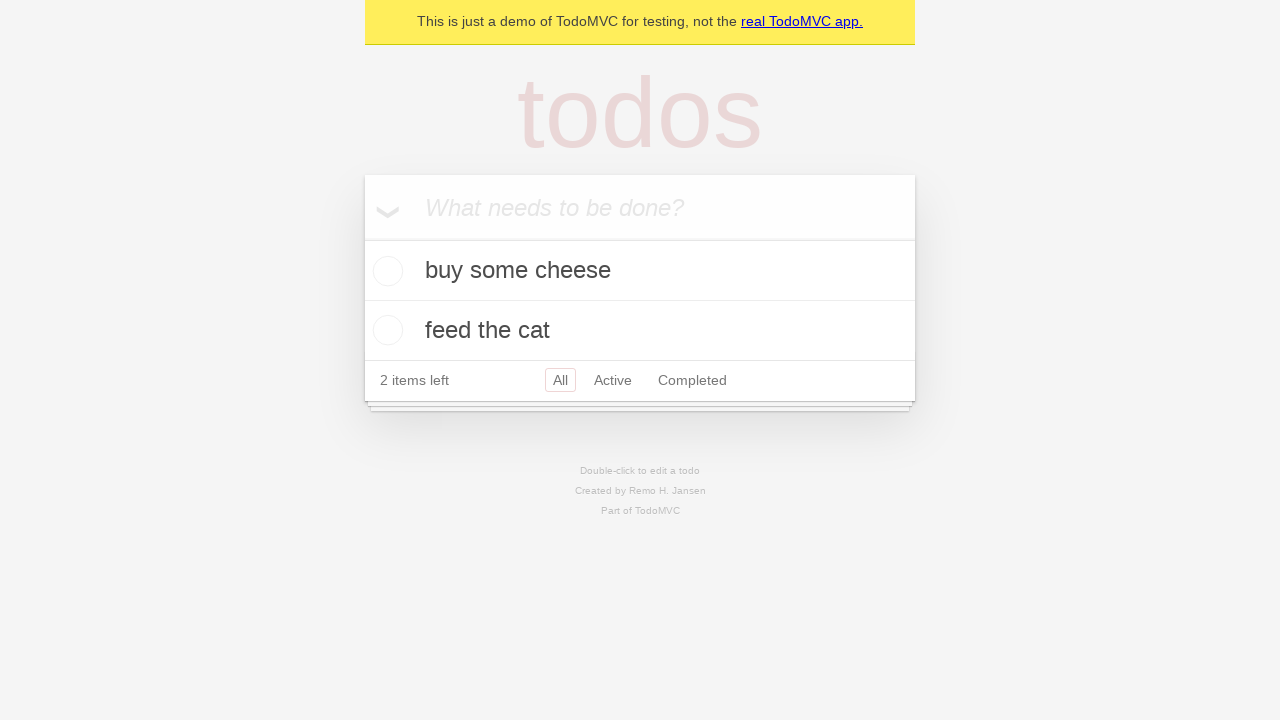

Filled todo input with 'book a doctors appointment' on internal:attr=[placeholder="What needs to be done?"i]
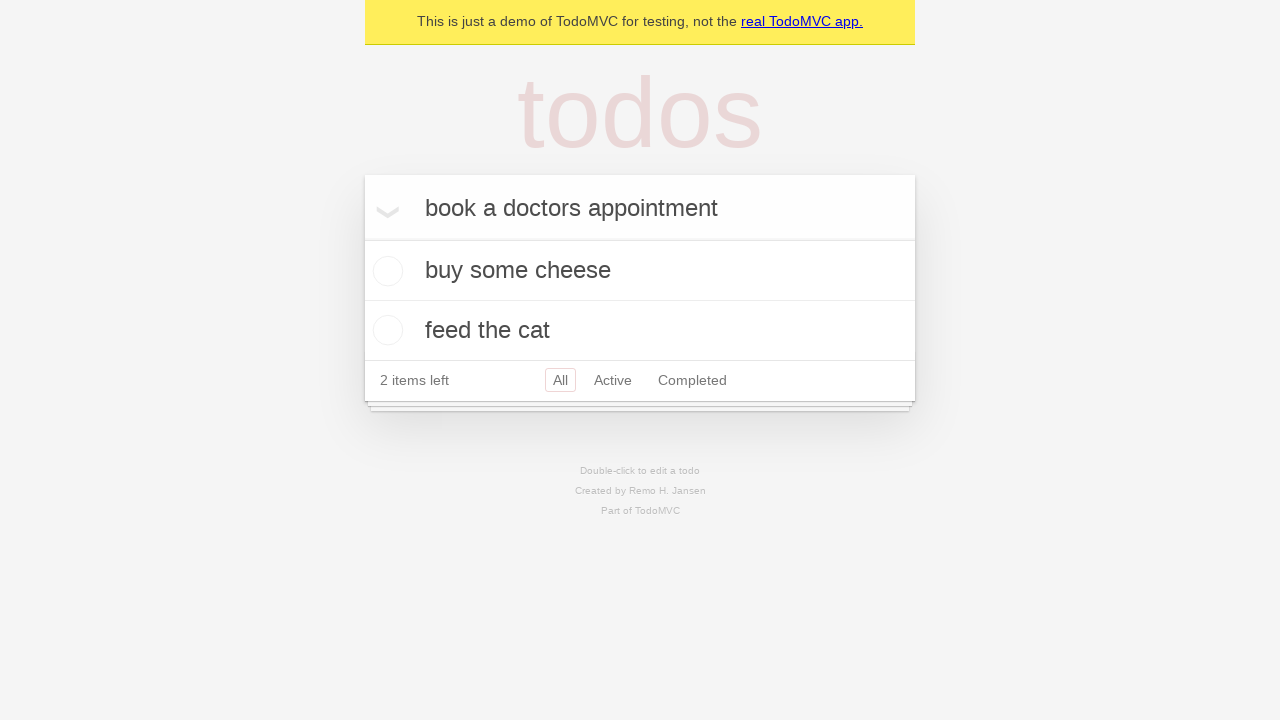

Pressed Enter to create third todo on internal:attr=[placeholder="What needs to be done?"i]
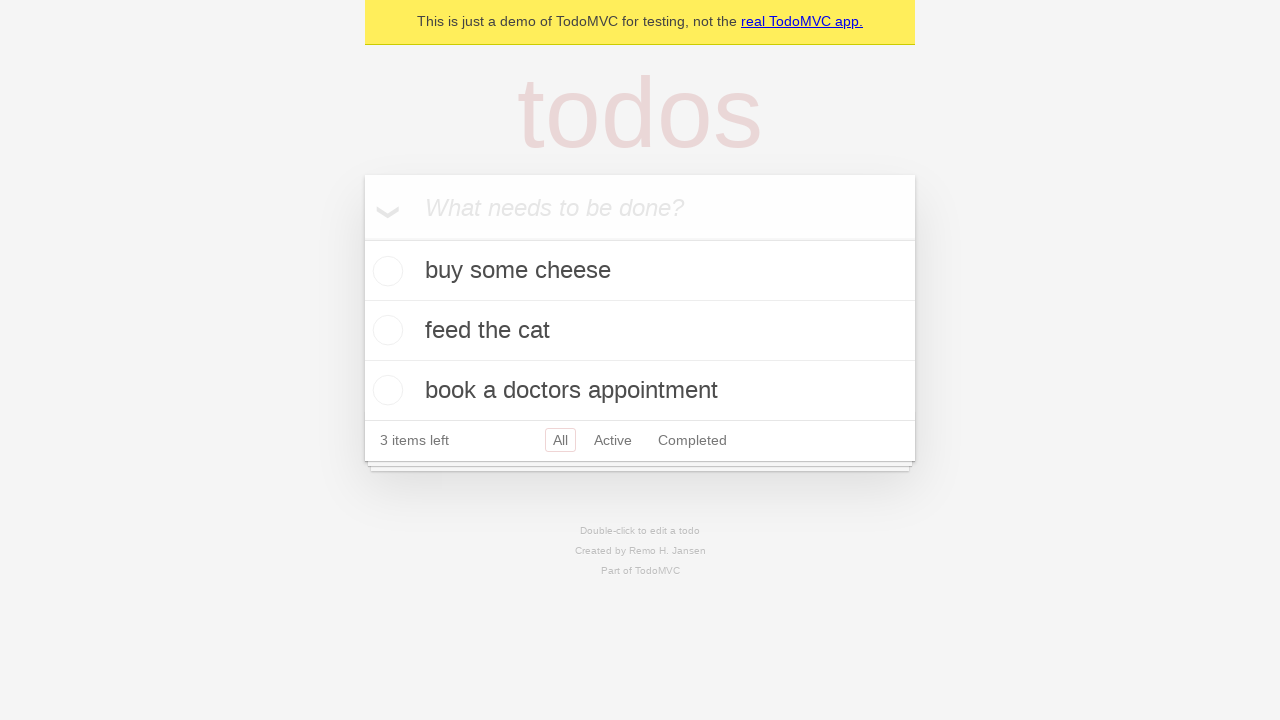

Waited for all 3 todos to be created in localStorage
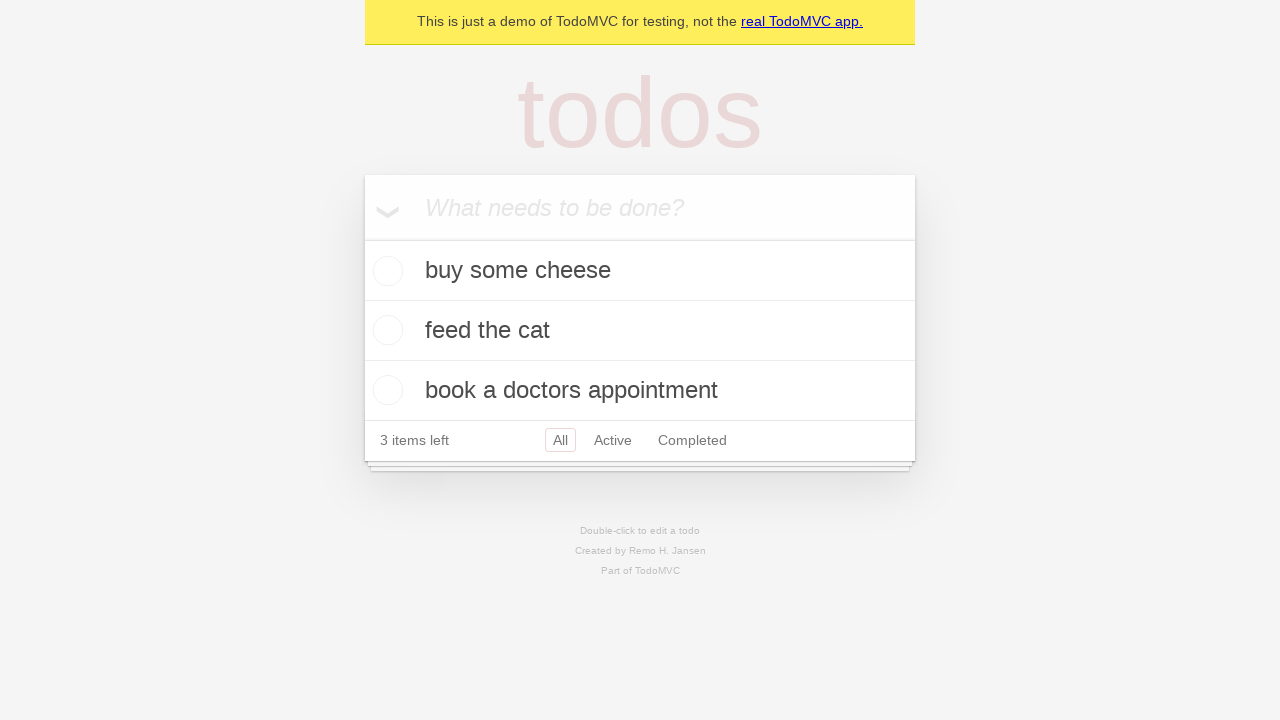

Clicked 'Mark all as complete' toggle to check all todos at (362, 238) on internal:label="Mark all as complete"i
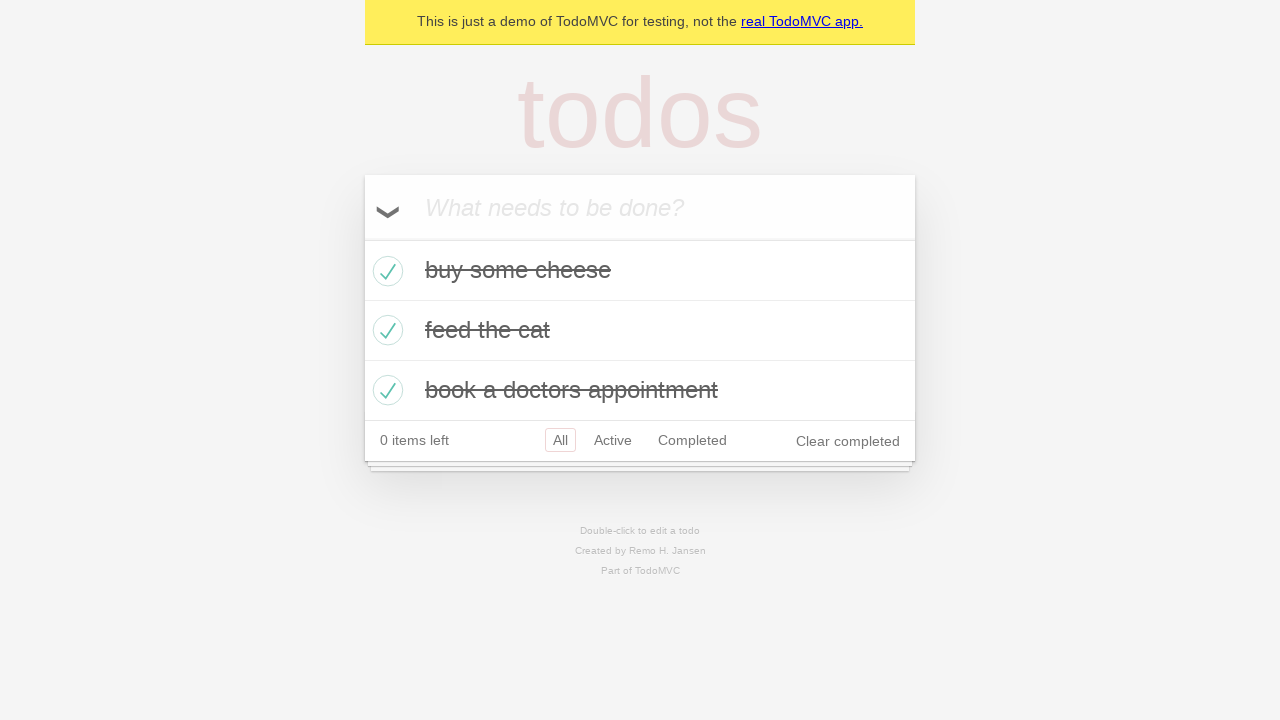

Clicked 'Mark all as complete' toggle to uncheck all todos and clear complete state at (362, 238) on internal:label="Mark all as complete"i
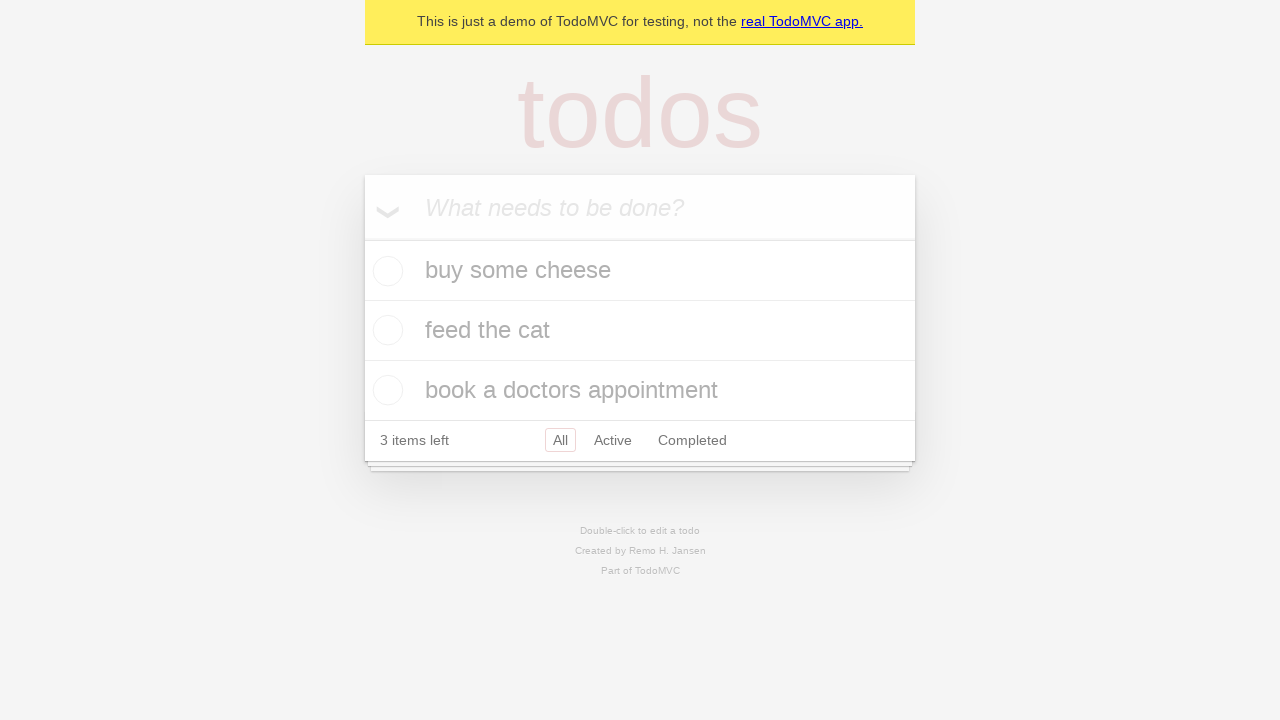

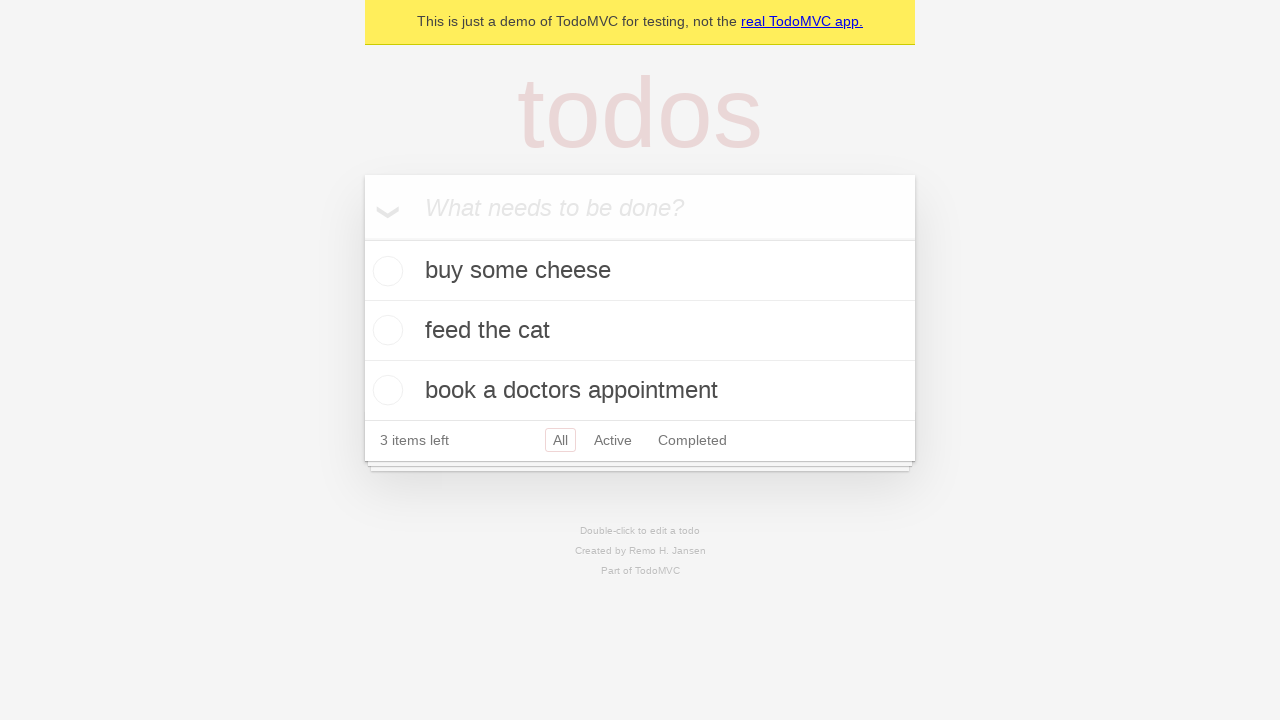